Tests the date picker functionality on RedBus by clicking the calendar input field and selecting a specific date (25th of the month).

Starting URL: https://www.redbus.com/

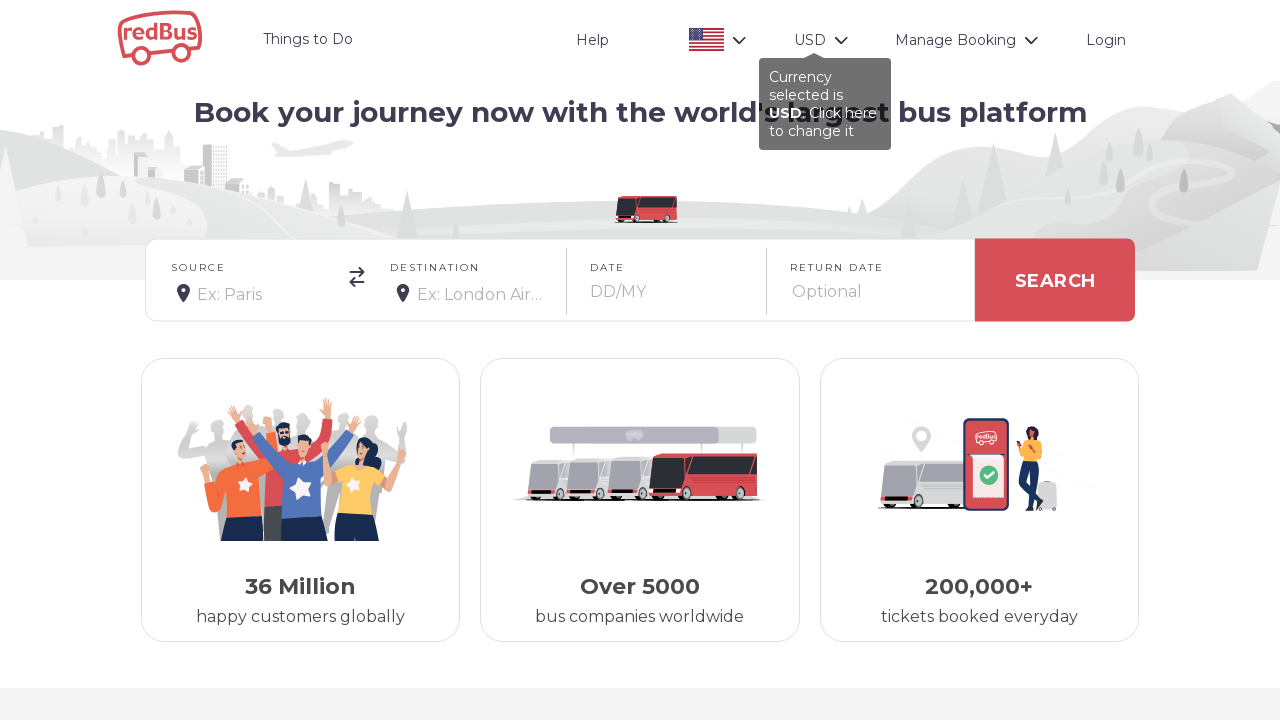

Clicked onward date calendar input field to open date picker at (669, 292) on #onward_cal
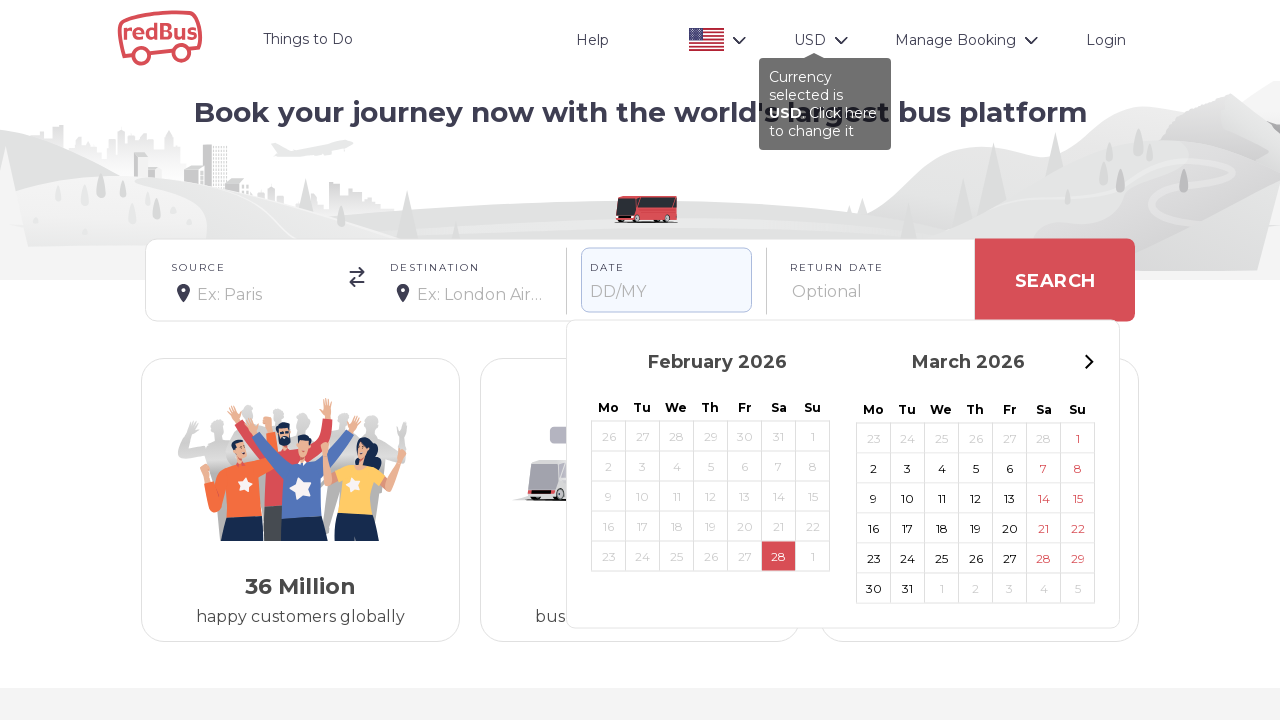

Calendar day tiles selector appeared
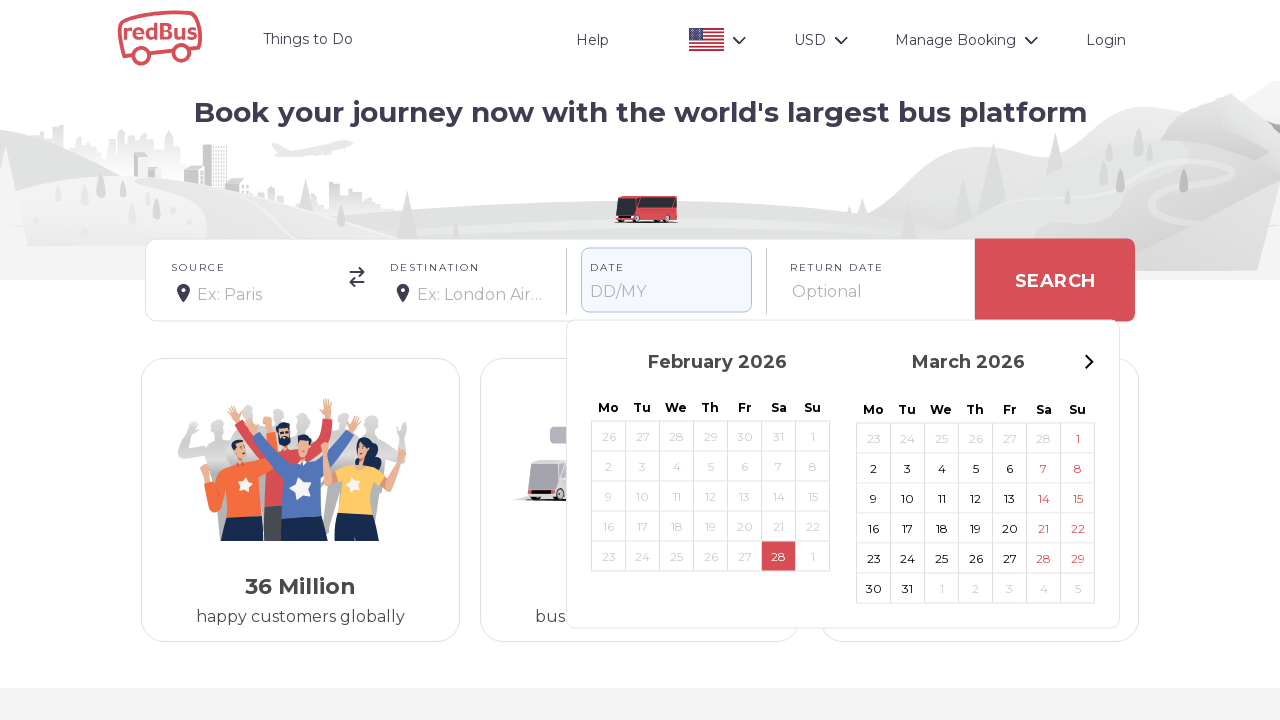

Selected the 25th day from the calendar date picker at (676, 556) on xpath=//span[contains(@class, 'DayTiles__CalendarDaysSpan') and text()='25']
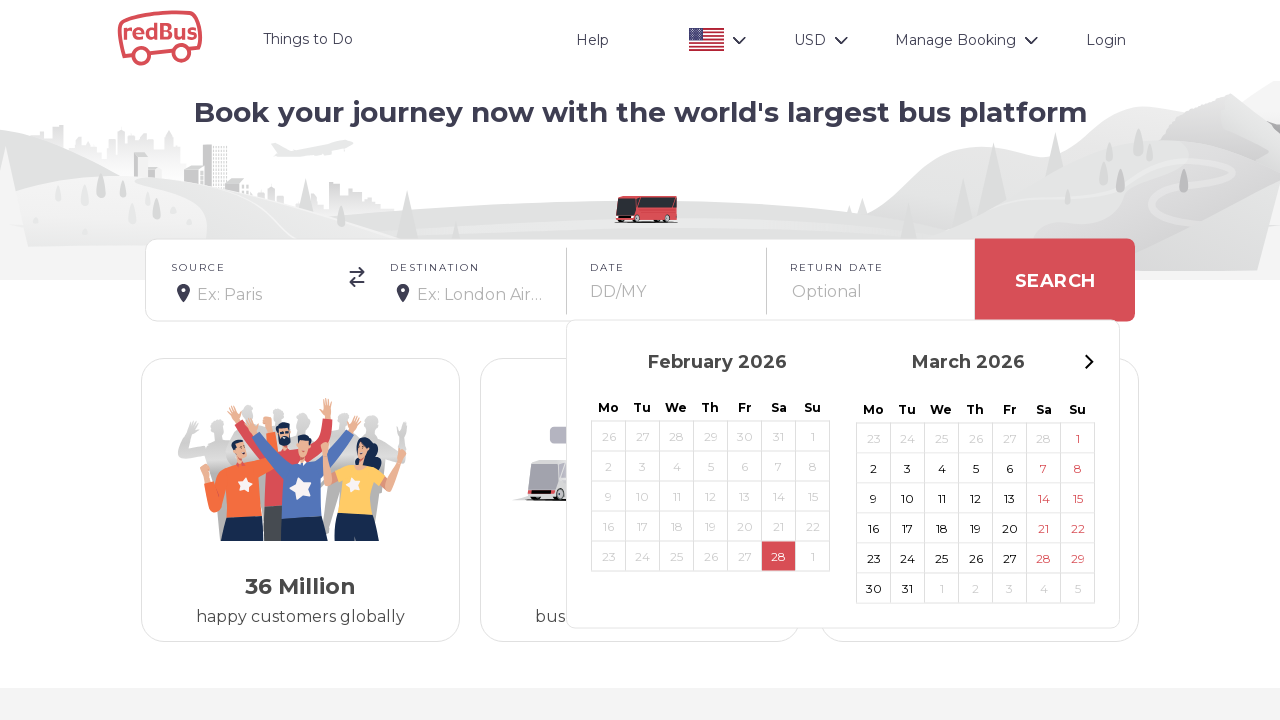

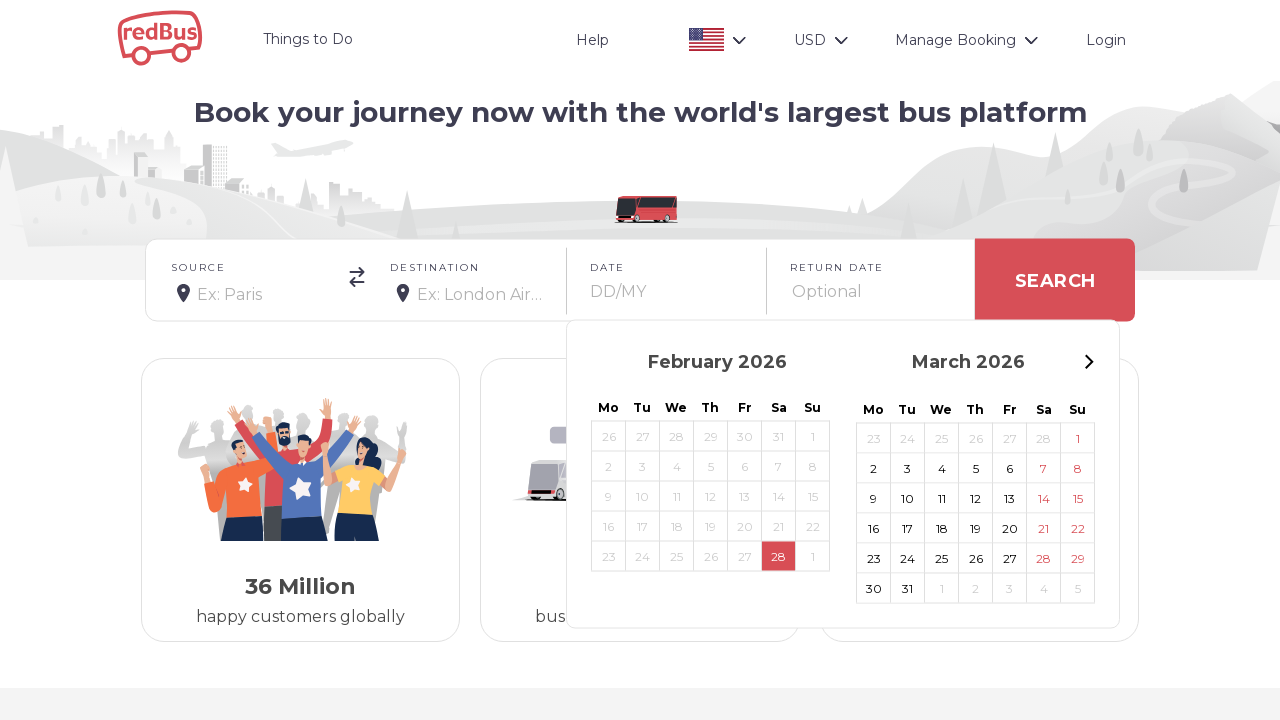